Tests registration form validation when password is less than 6 characters

Starting URL: https://alada.vn/tai-khoan/dang-ky.html

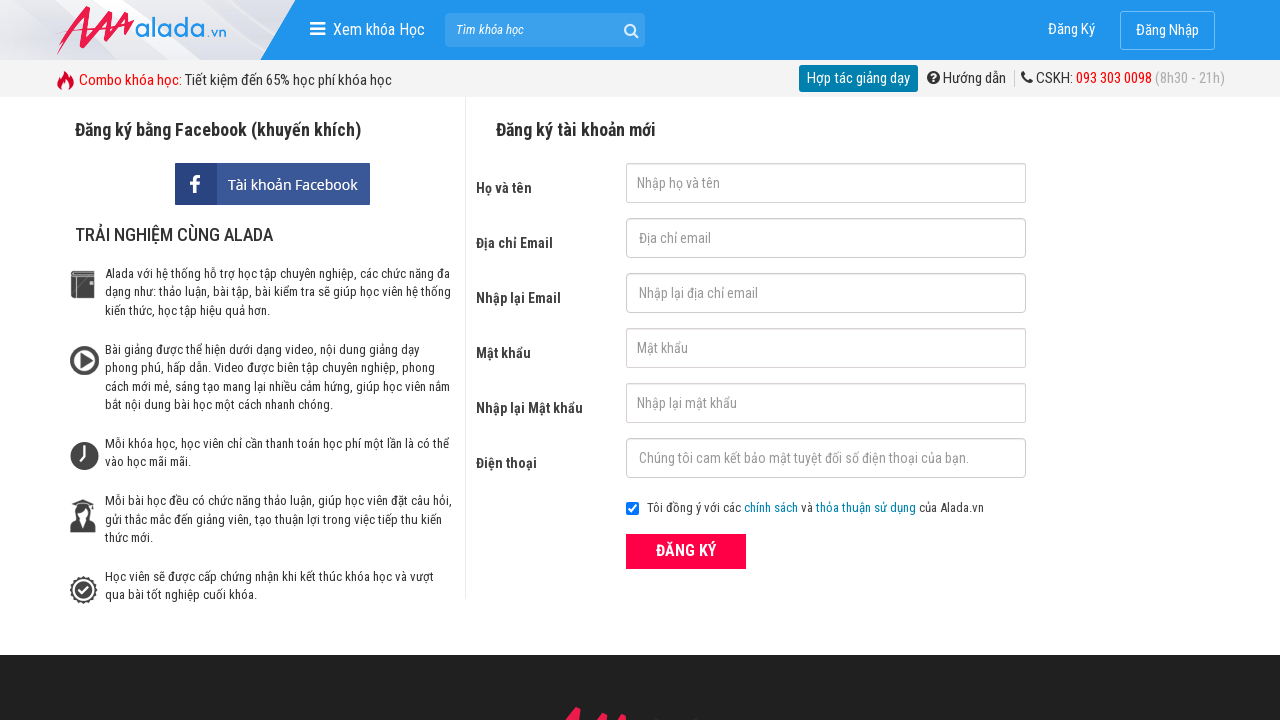

Filled first name field with 'thuc trung' on #txtFirstname
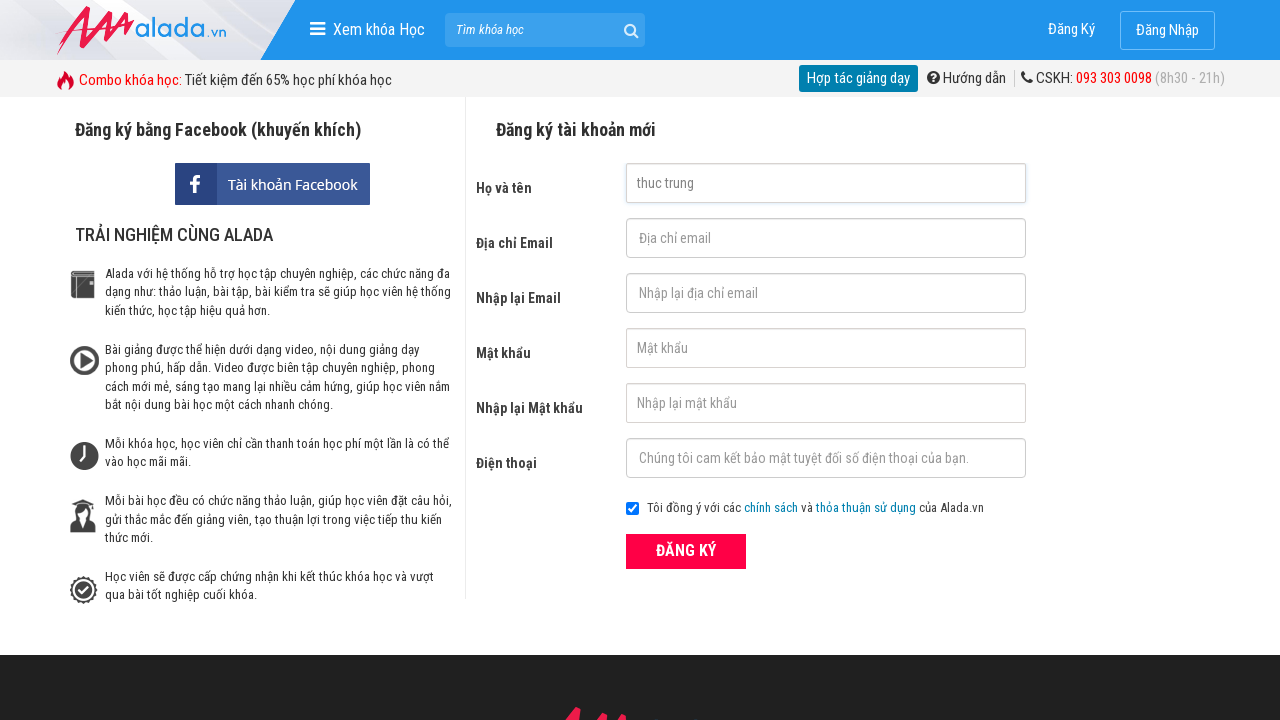

Filled email field with 'thuctrungtrinh0106@gmail.com' on #txtEmail
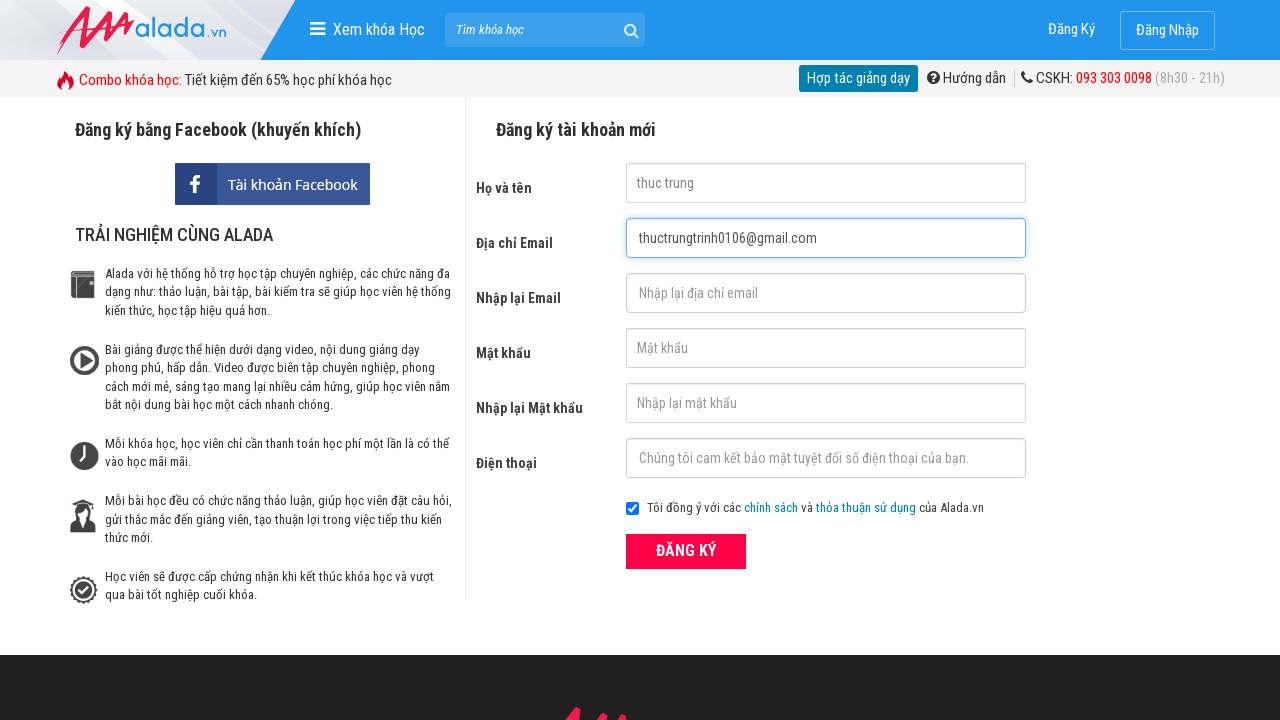

Filled confirm email field with 'thuctrungtrinh0106@gmail.com' on #txtCEmail
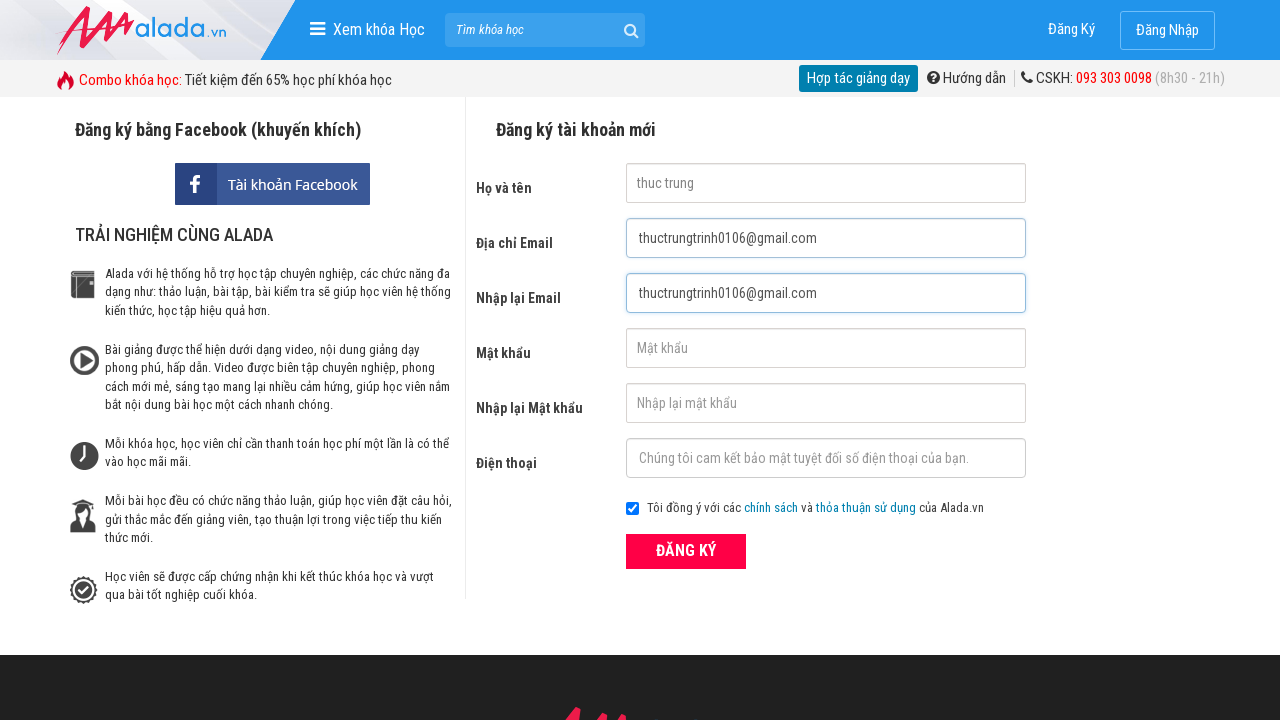

Filled password field with '123' (less than 6 characters) on #txtPassword
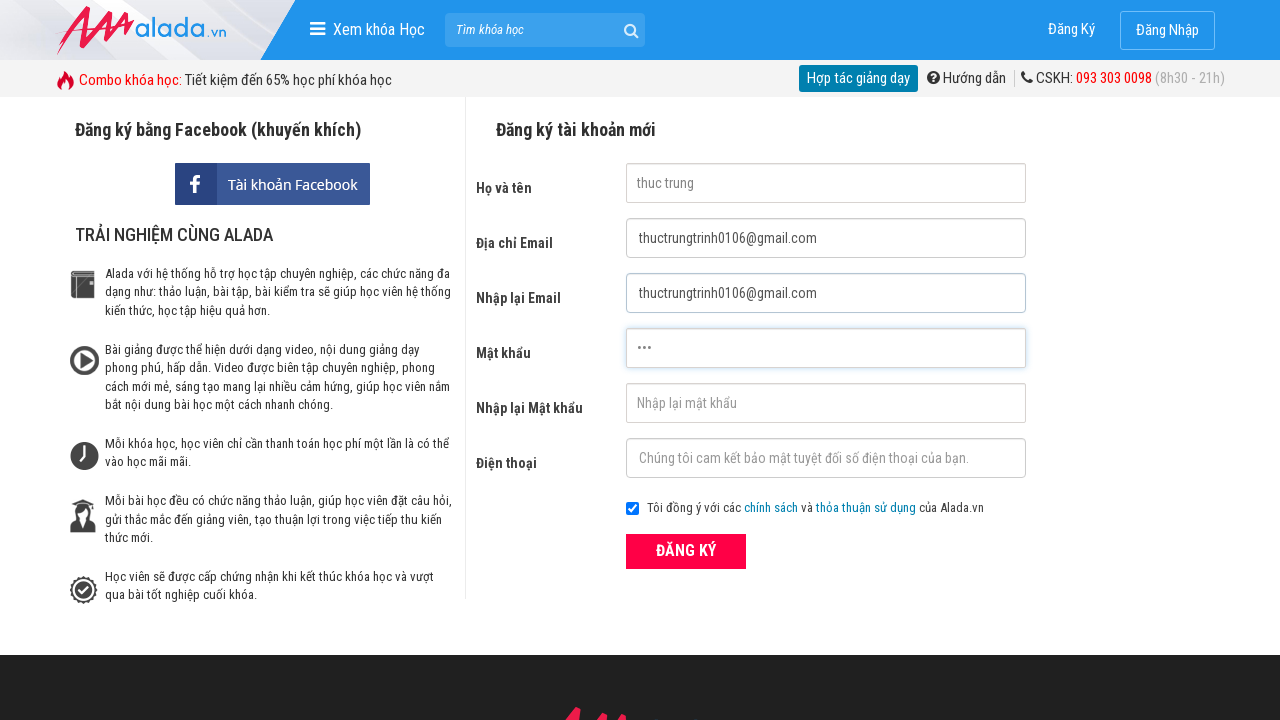

Filled confirm password field with '123' (less than 6 characters) on #txtCPassword
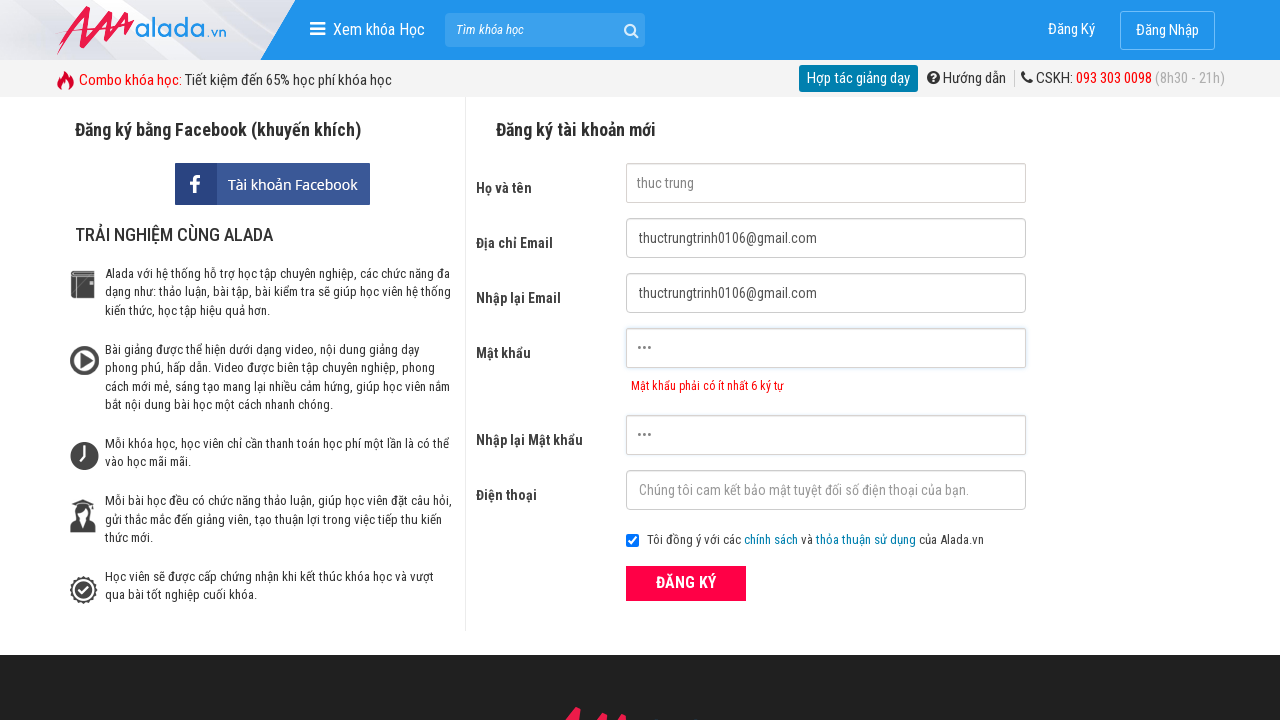

Filled phone field with '0123456789' on #txtPhone
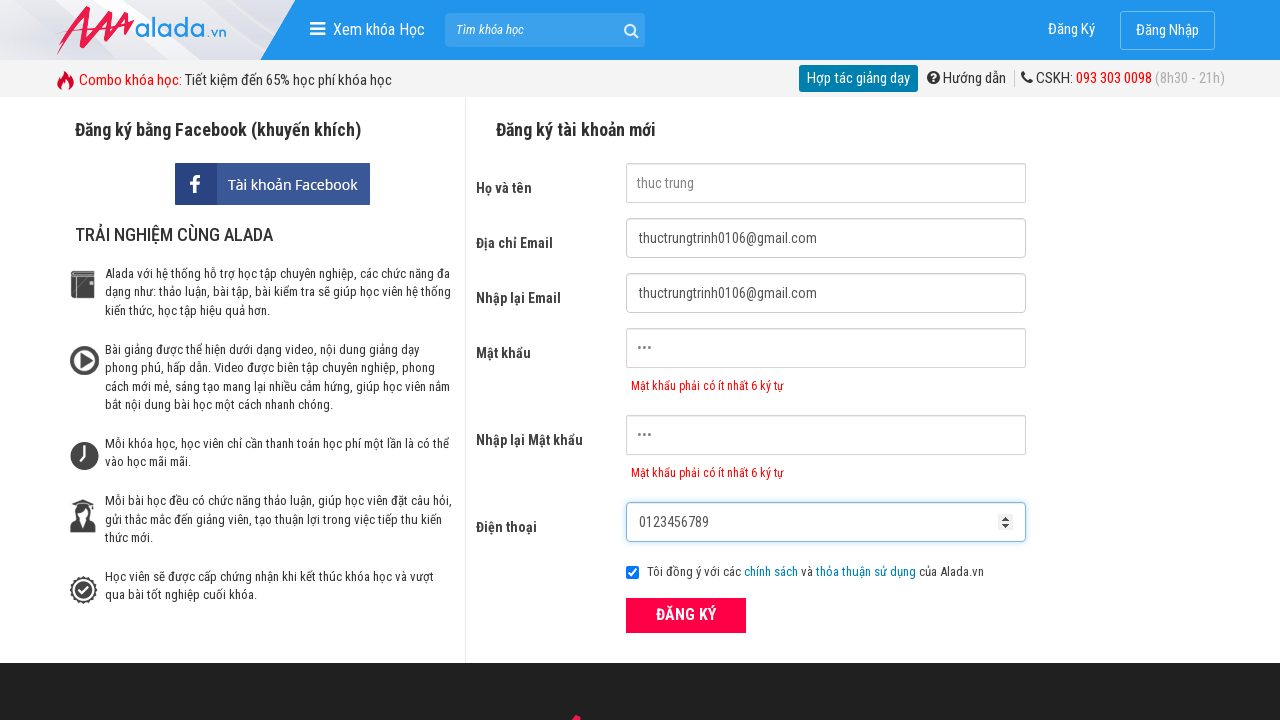

Clicked ĐĂNG KÝ (register) button to submit form at (686, 615) on xpath=//form[@id='frmLogin']//button[text()='ĐĂNG KÝ']
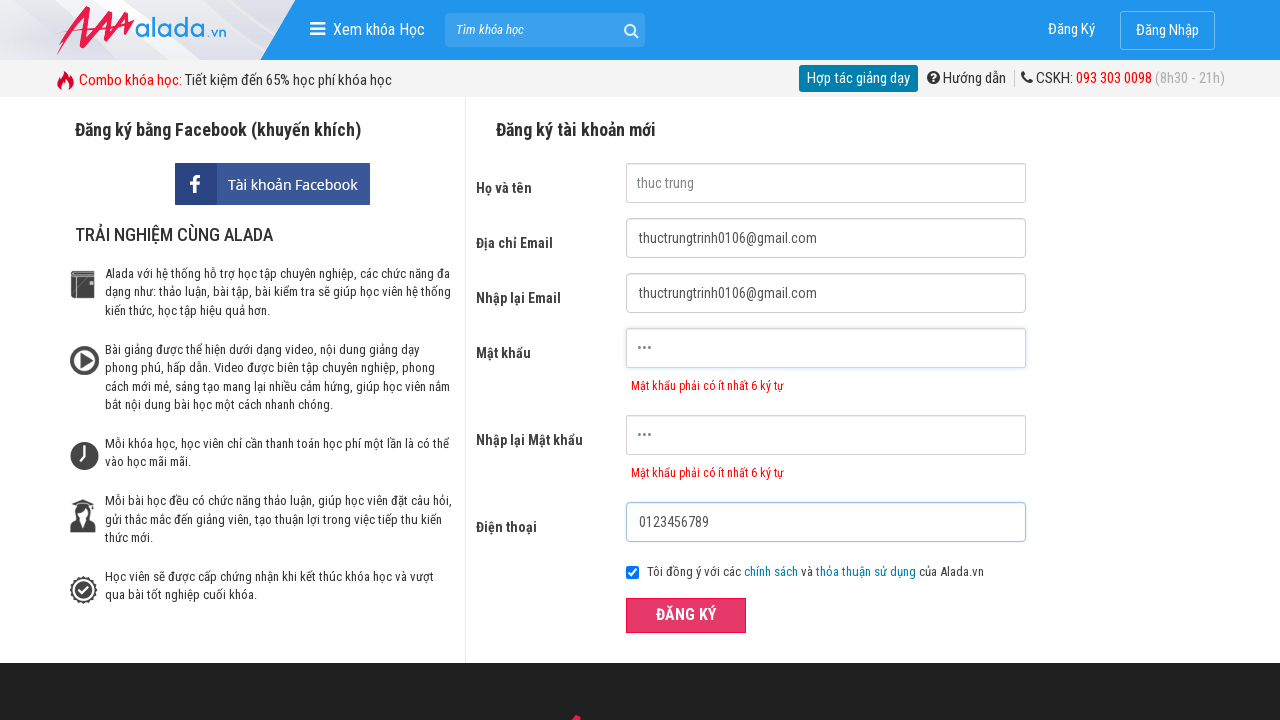

Password error message appeared, validating password field error
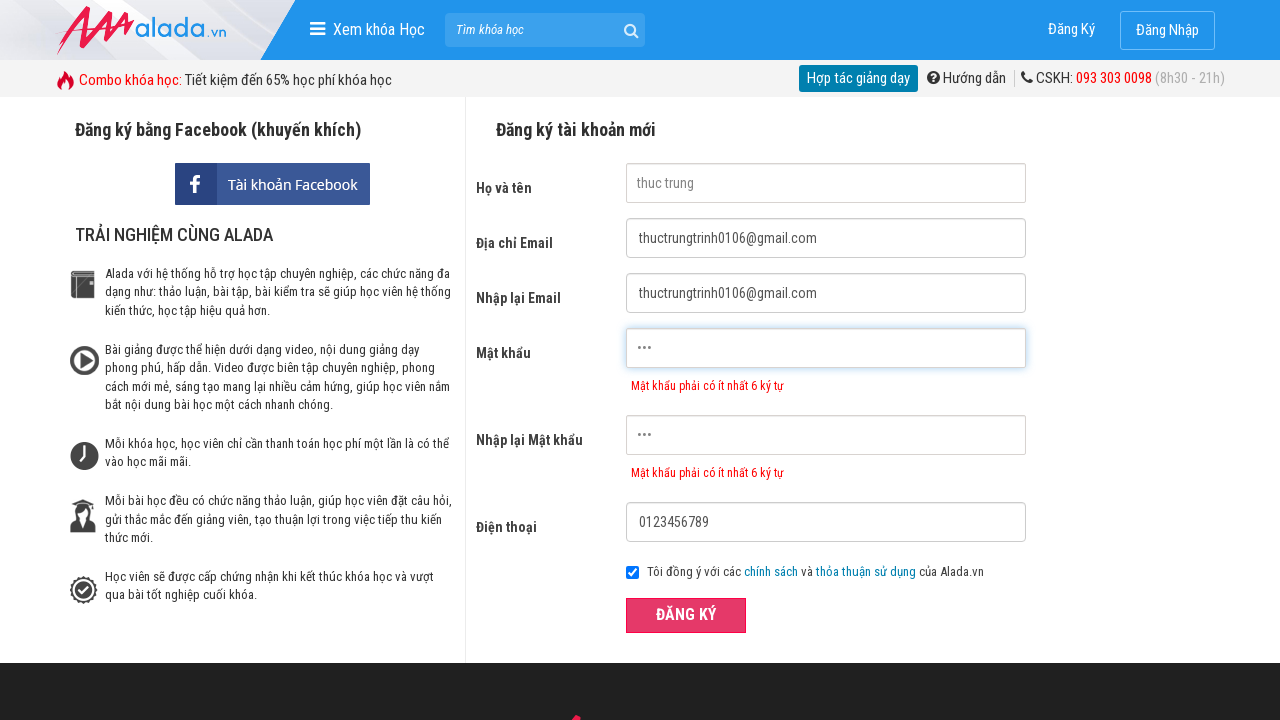

Confirm password error message appeared, validating both password fields show validation errors
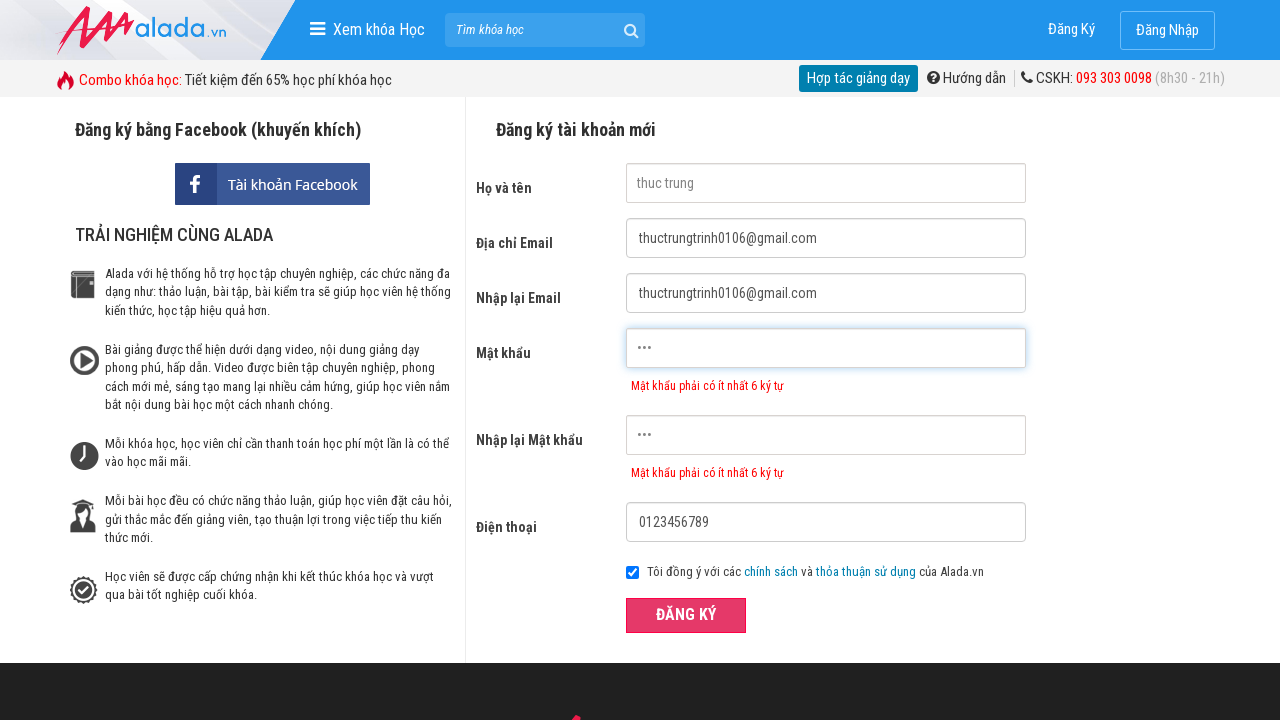

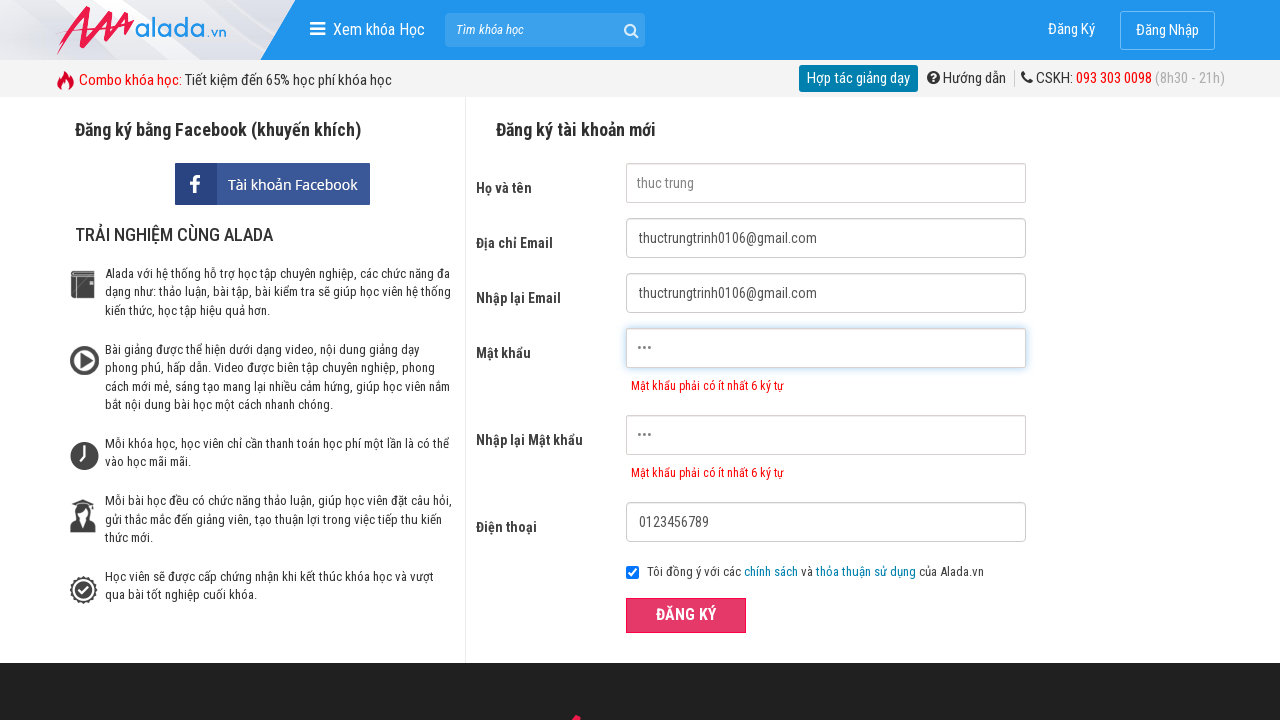